Tests browser configuration by visiting httpbin.org endpoints to verify user-agent and IP address settings

Starting URL: http://httpbin.org/user-agent

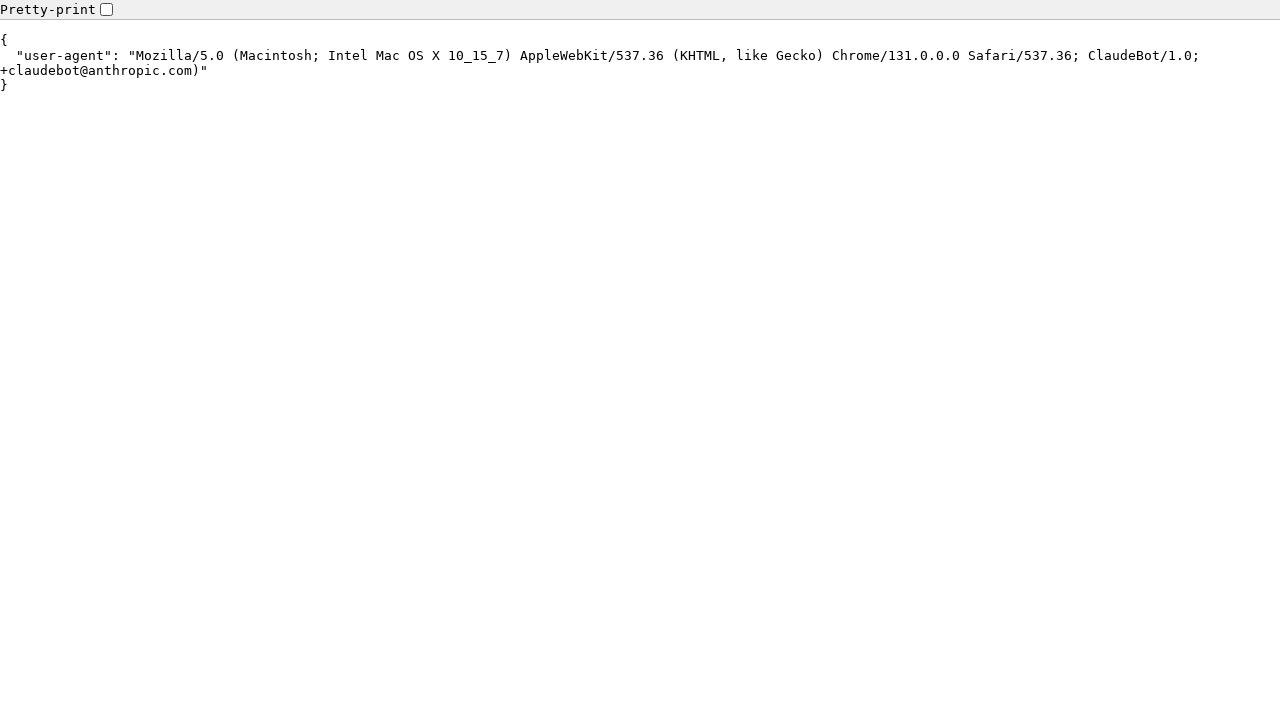

Navigated to httpbin.org/ip endpoint to check IP address configuration
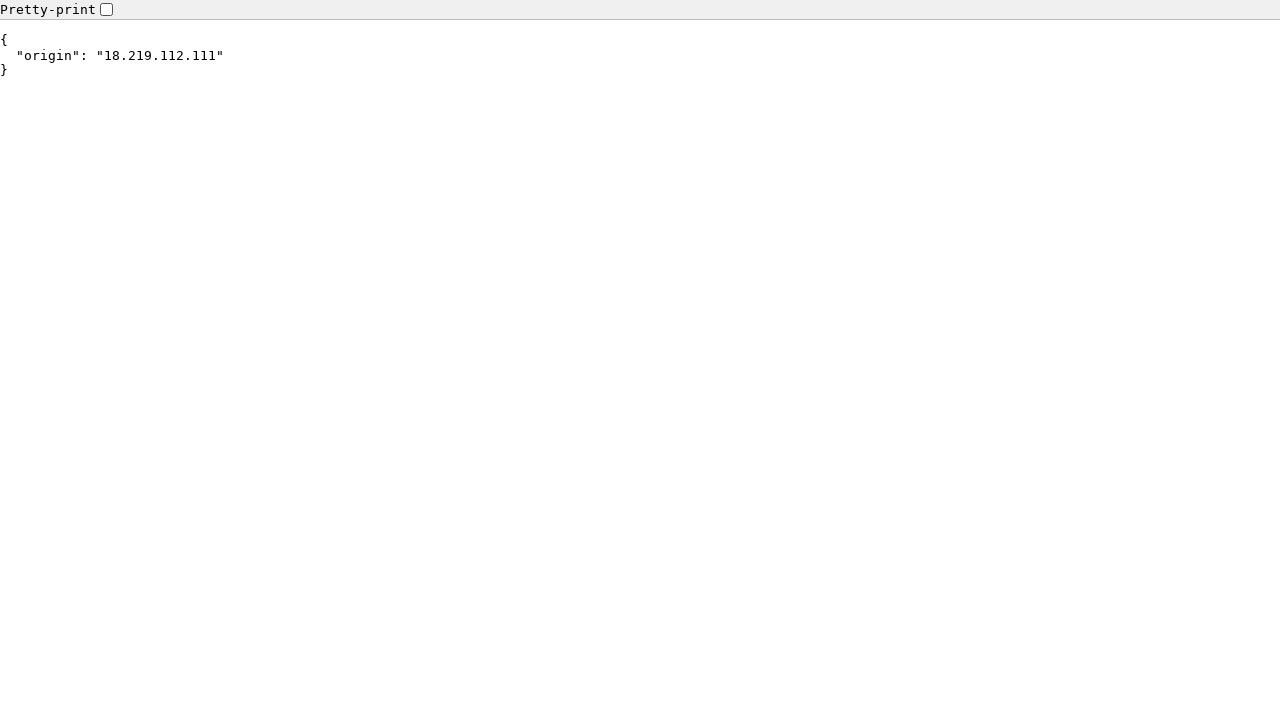

Waited for page to load completely (networkidle state)
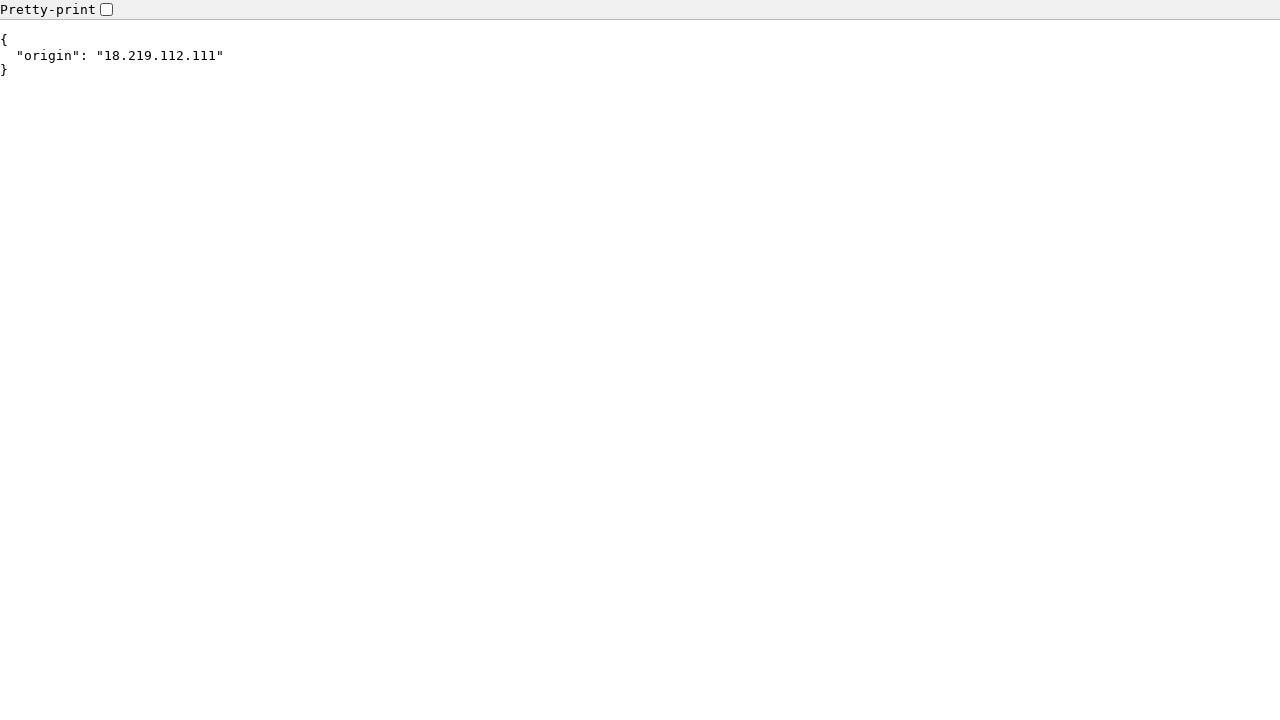

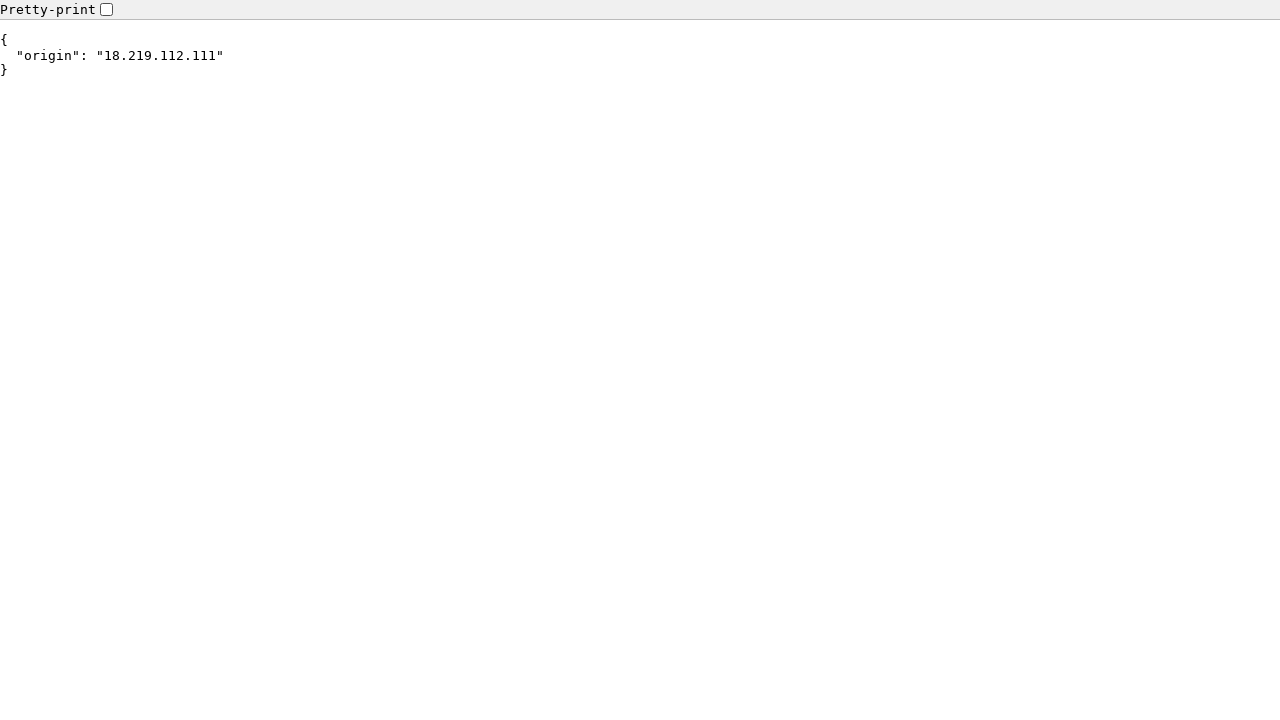